Tests product search functionality on a grocery practice site by searching for "ca", verifying 4 products are displayed, and adding "Cashews" to the cart.

Starting URL: https://rahulshettyacademy.com/seleniumPractise/#/

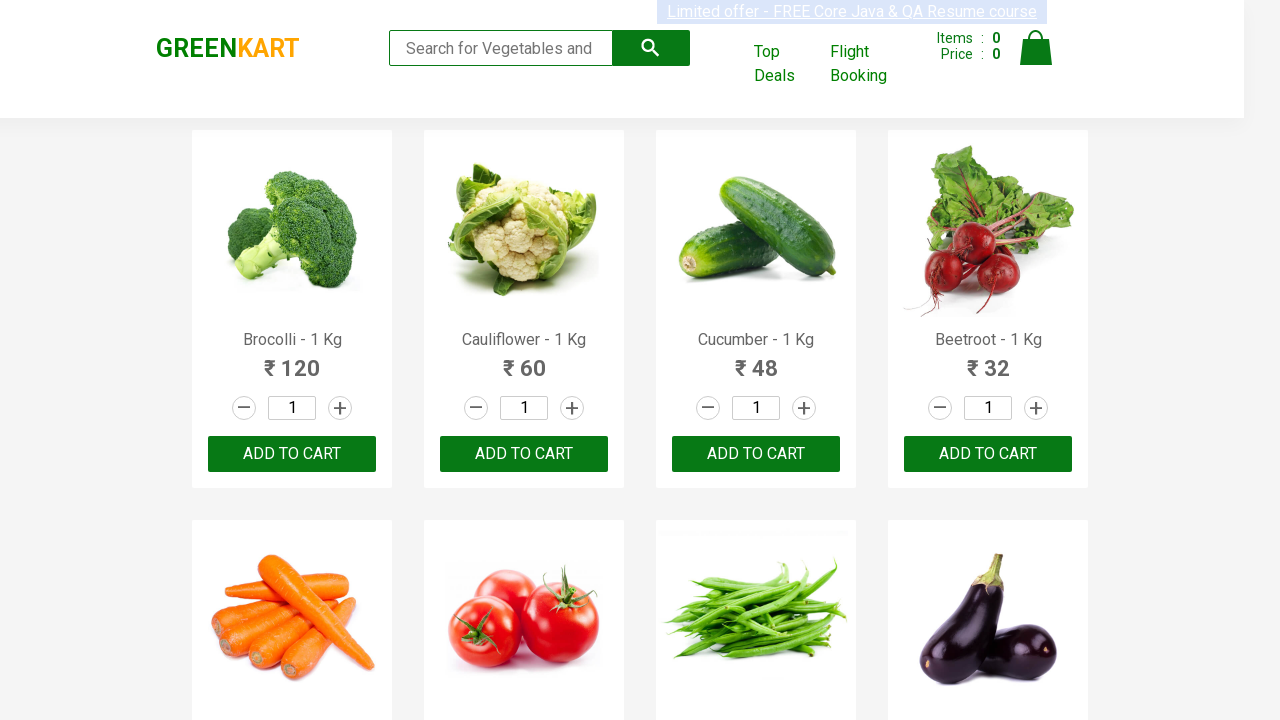

Typed 'ca' in the search box on .search-keyword
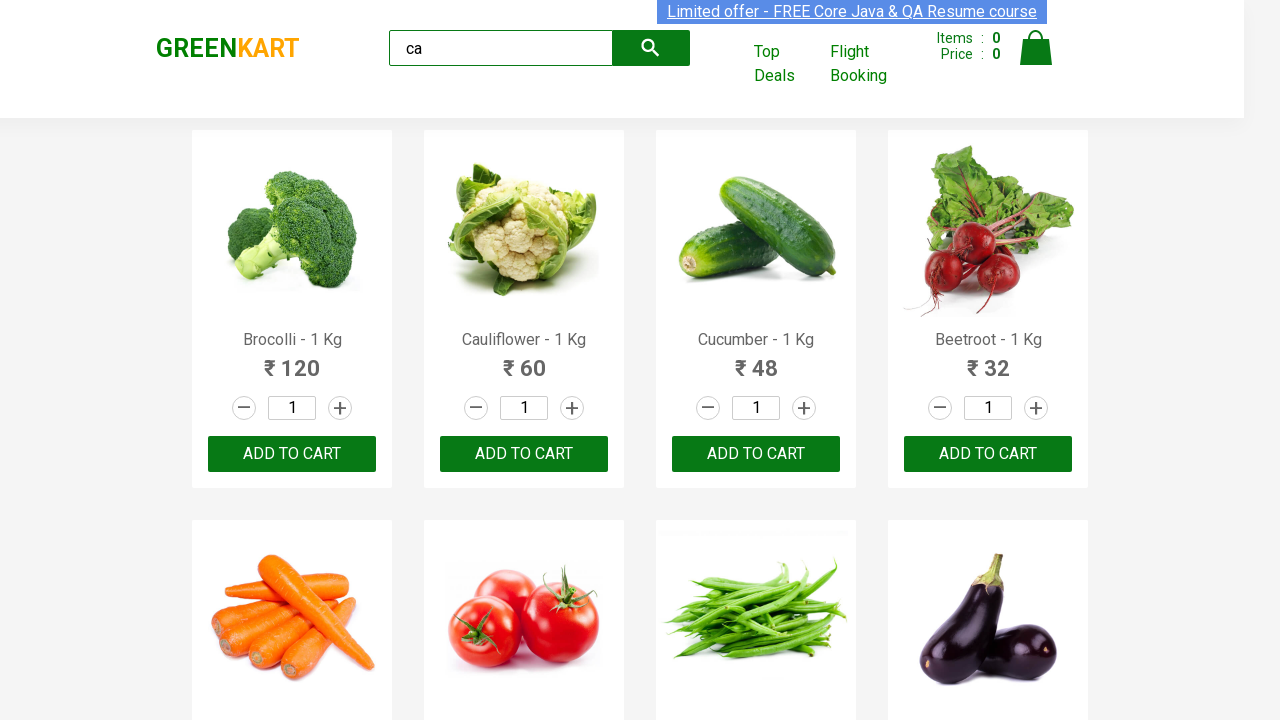

Waited 1000ms for search results to load
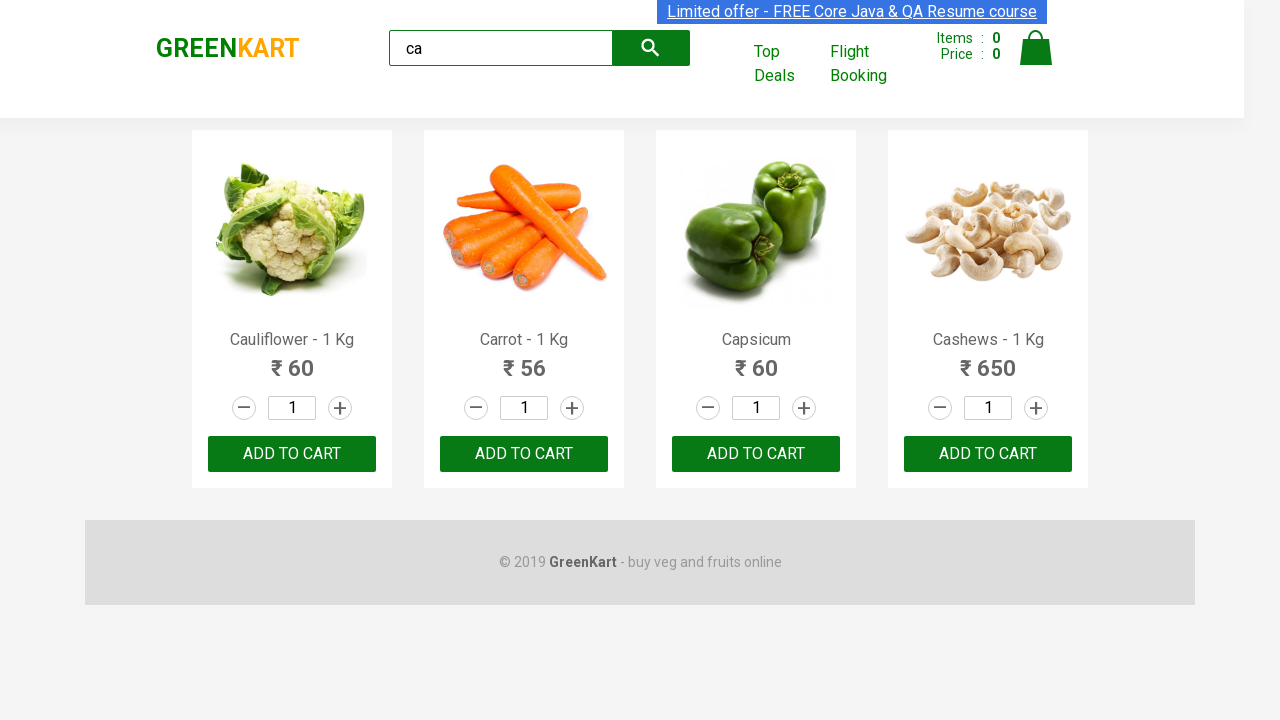

Verified 4 products are visible on the page
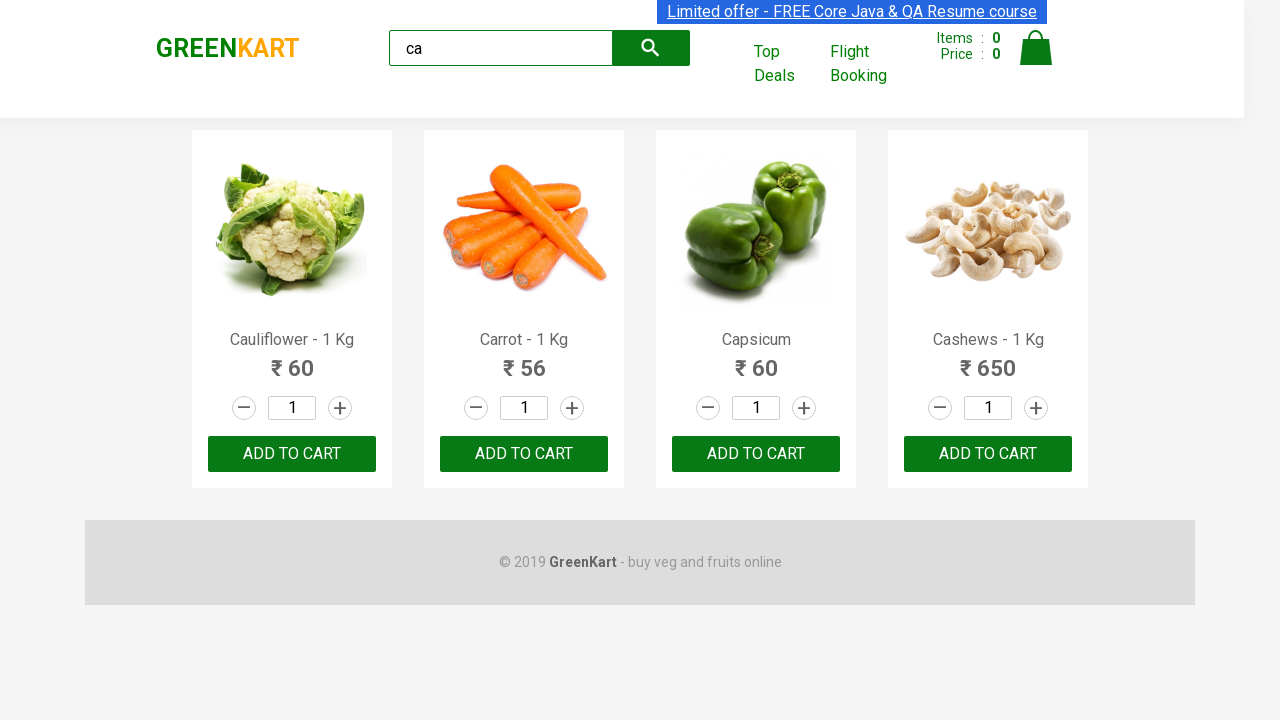

Verified products container contains 4 products
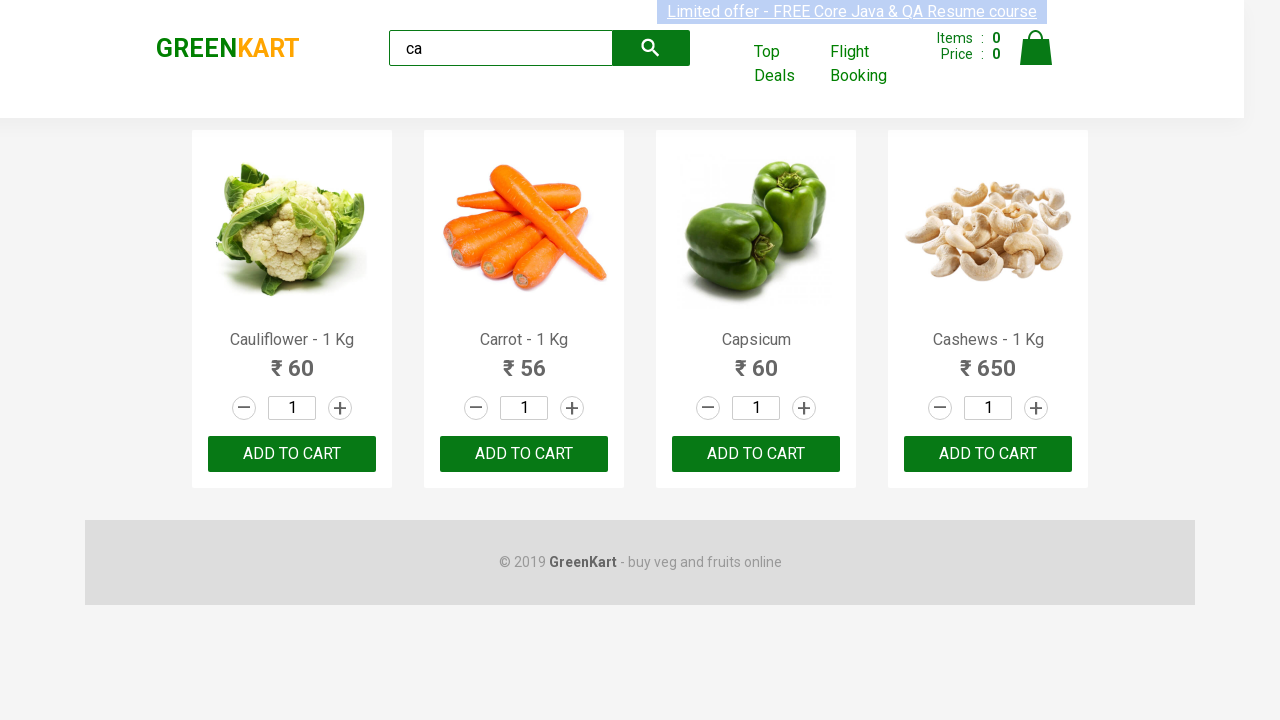

Clicked ADD TO CART button for Cashews product at (988, 454) on .products .product >> nth=3 >> button
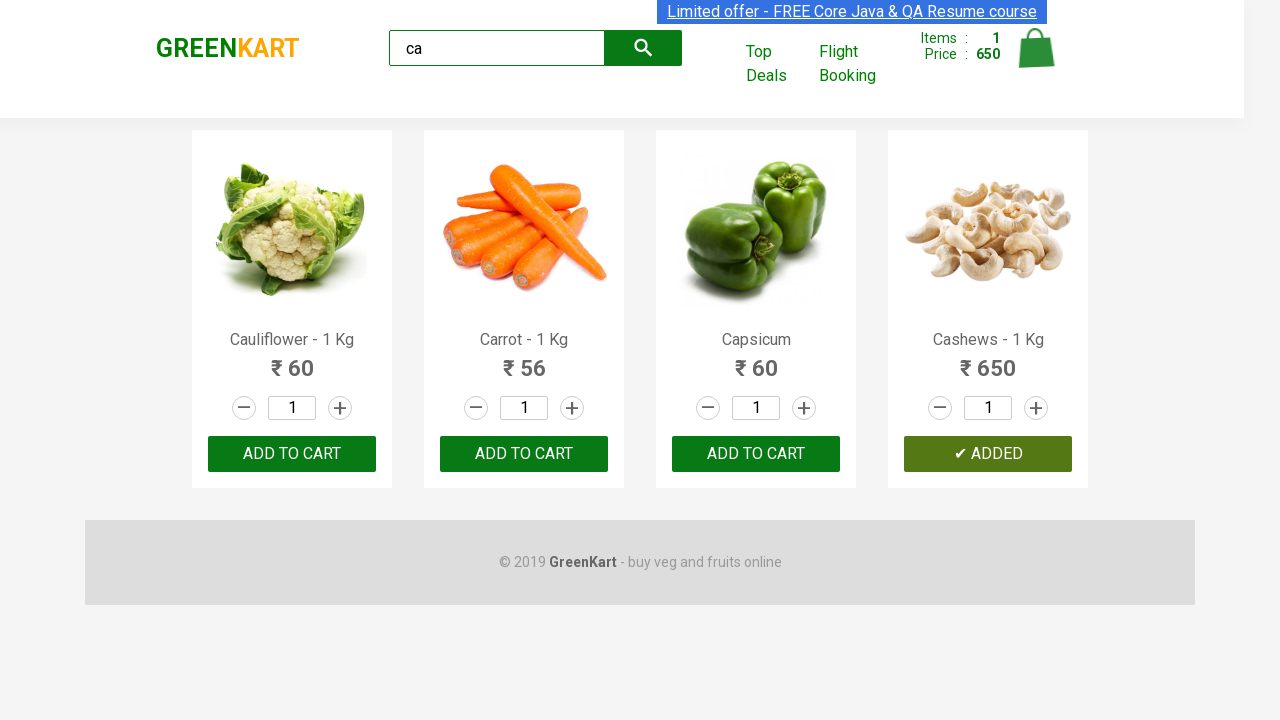

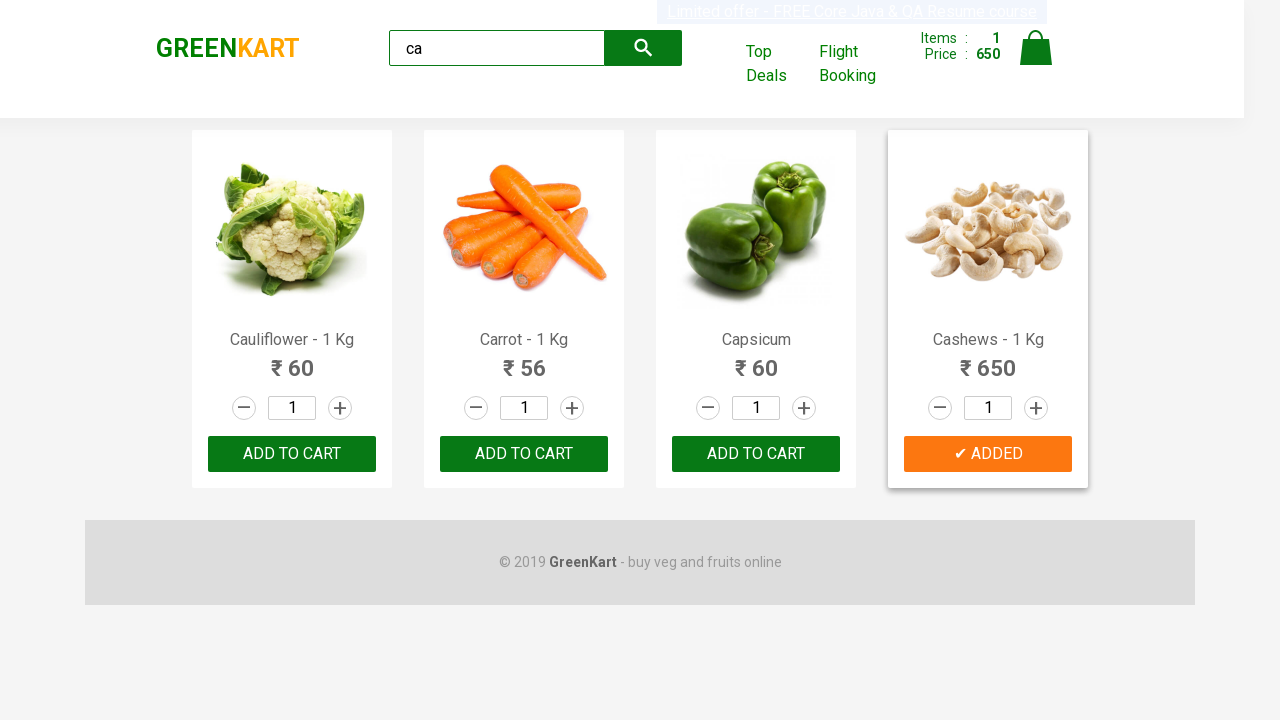